Opens the Flipkart homepage and verifies that the page title matches the expected title for the online shopping site.

Starting URL: https://www.flipkart.com

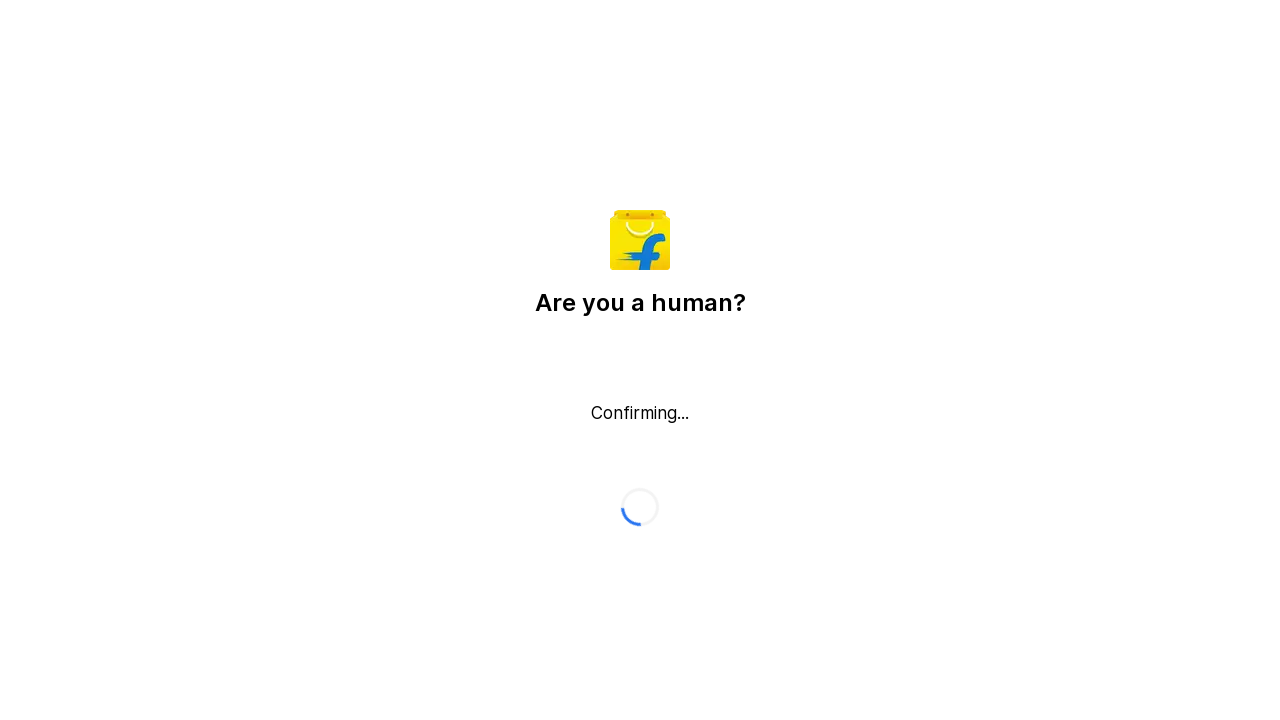

Waited for page to reach domcontentloaded state
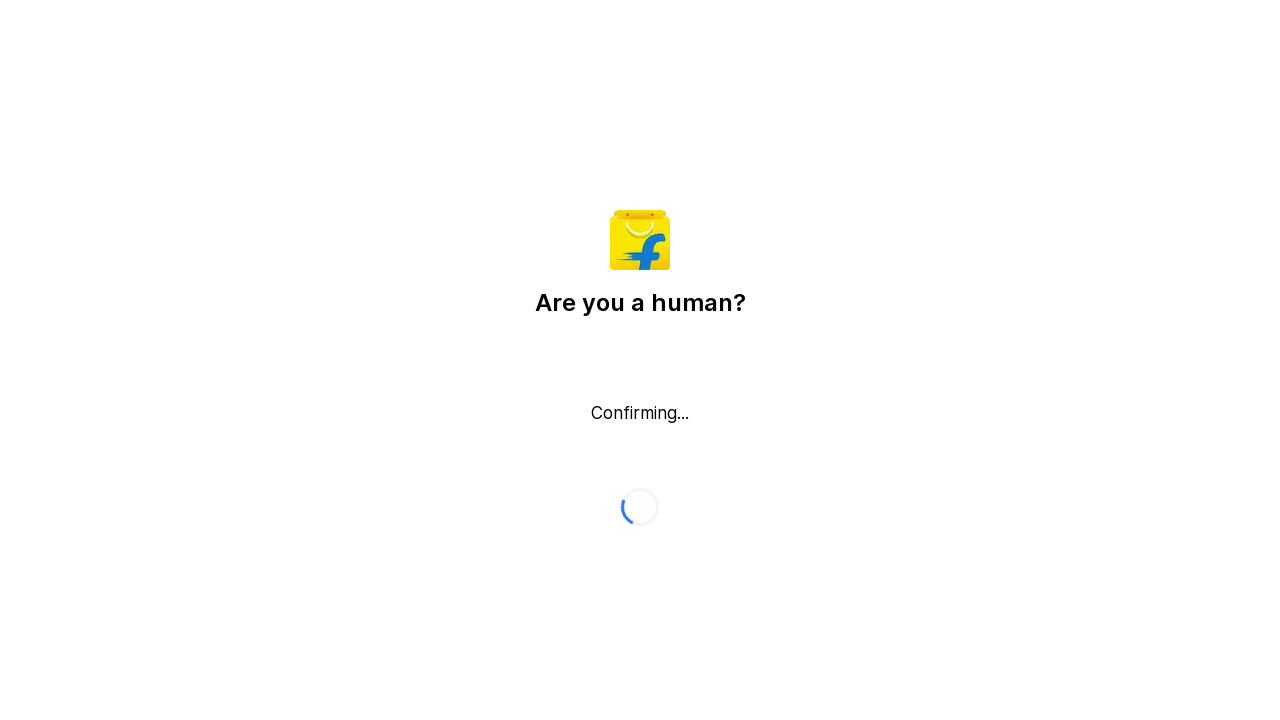

Retrieved page title
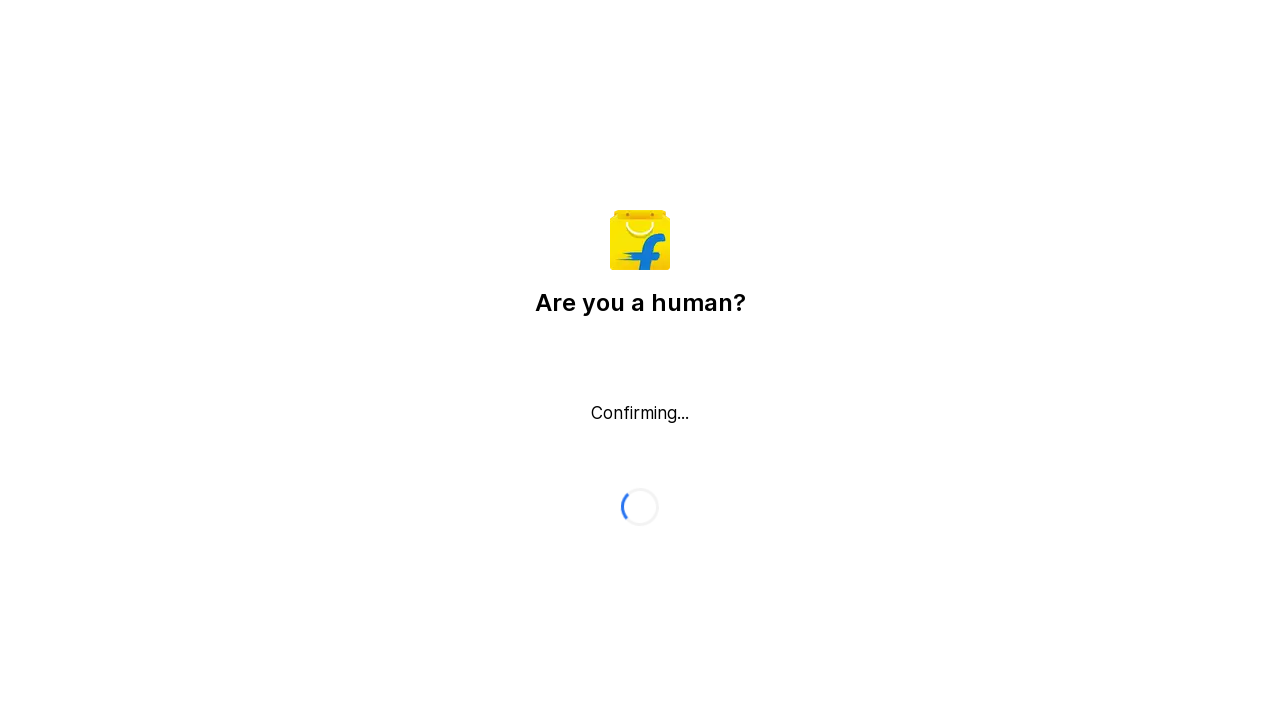

Page title verification failed - title does not match expected
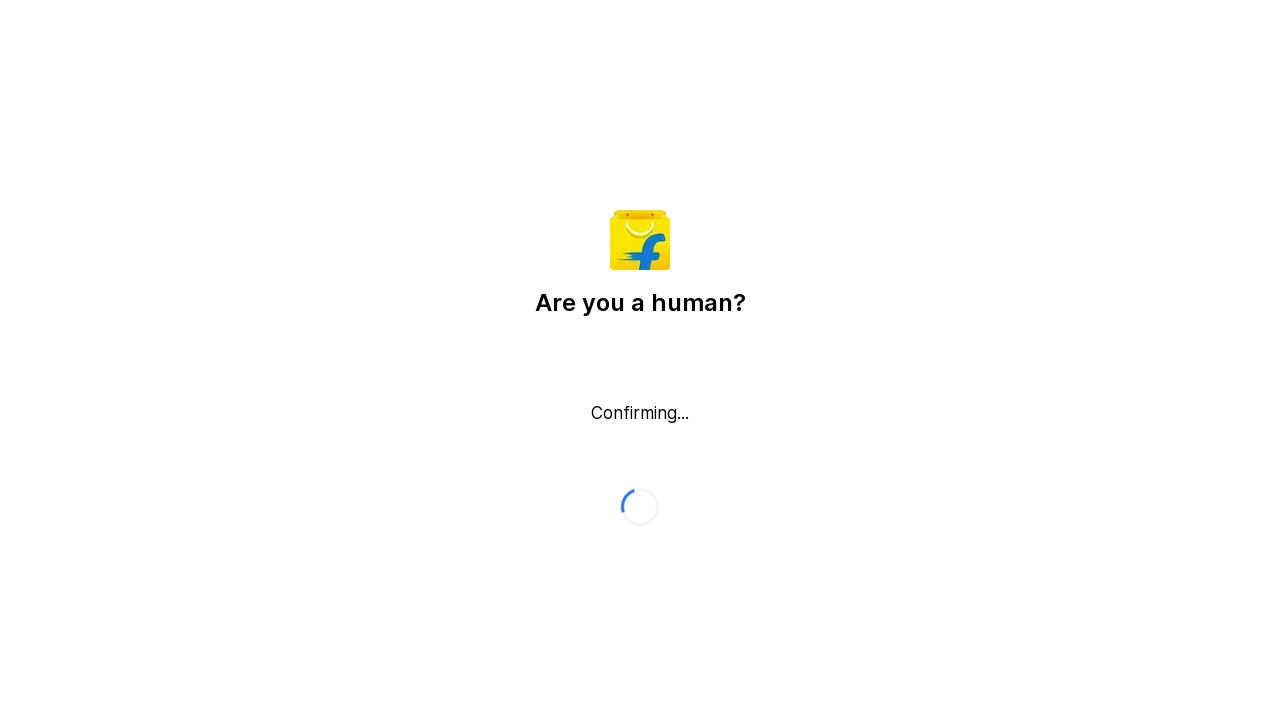

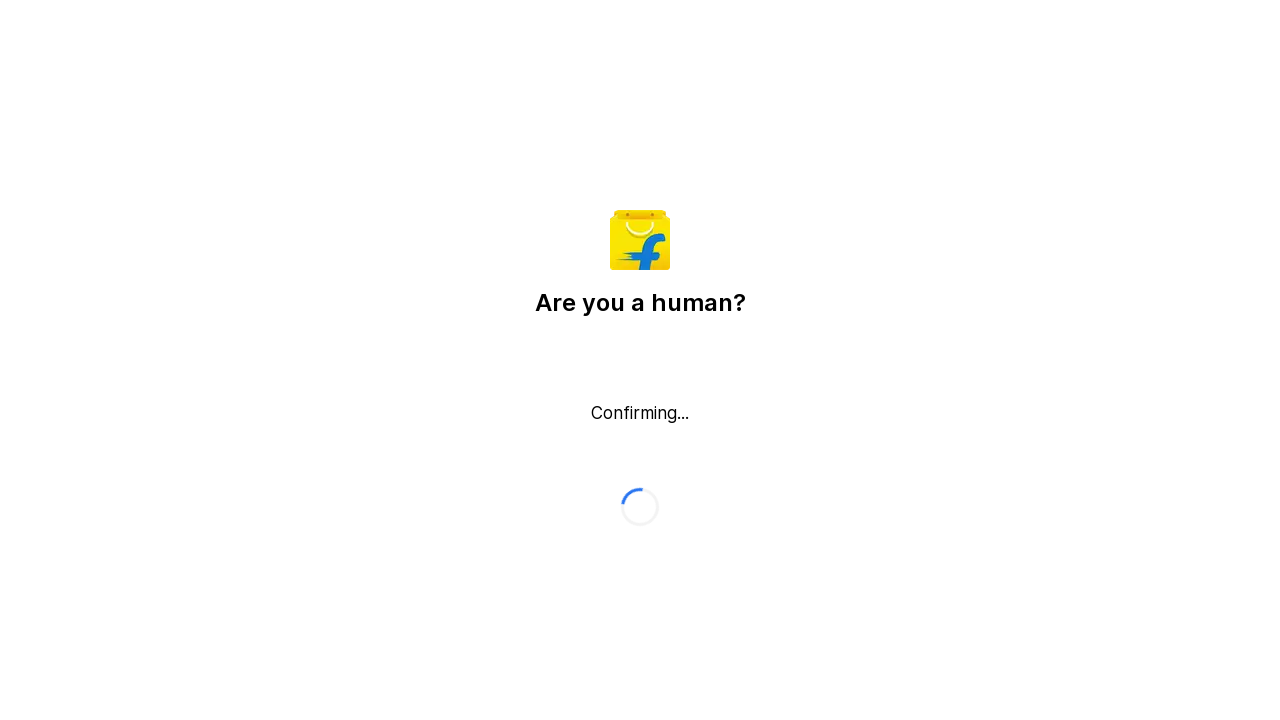